Navigates to whatsmybrowser.org and takes a screenshot of the page

Starting URL: https://www.whatsmybrowser.org

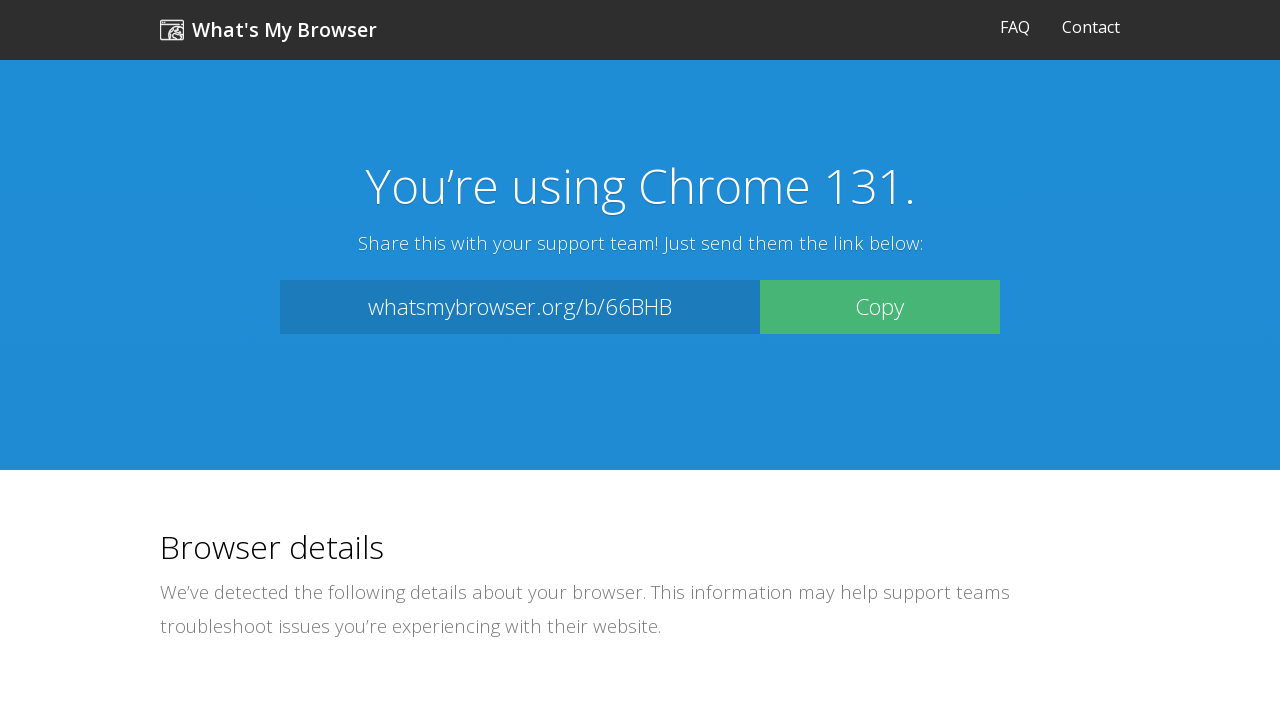

Navigated to whatsmybrowser.org and captured screenshot of the page
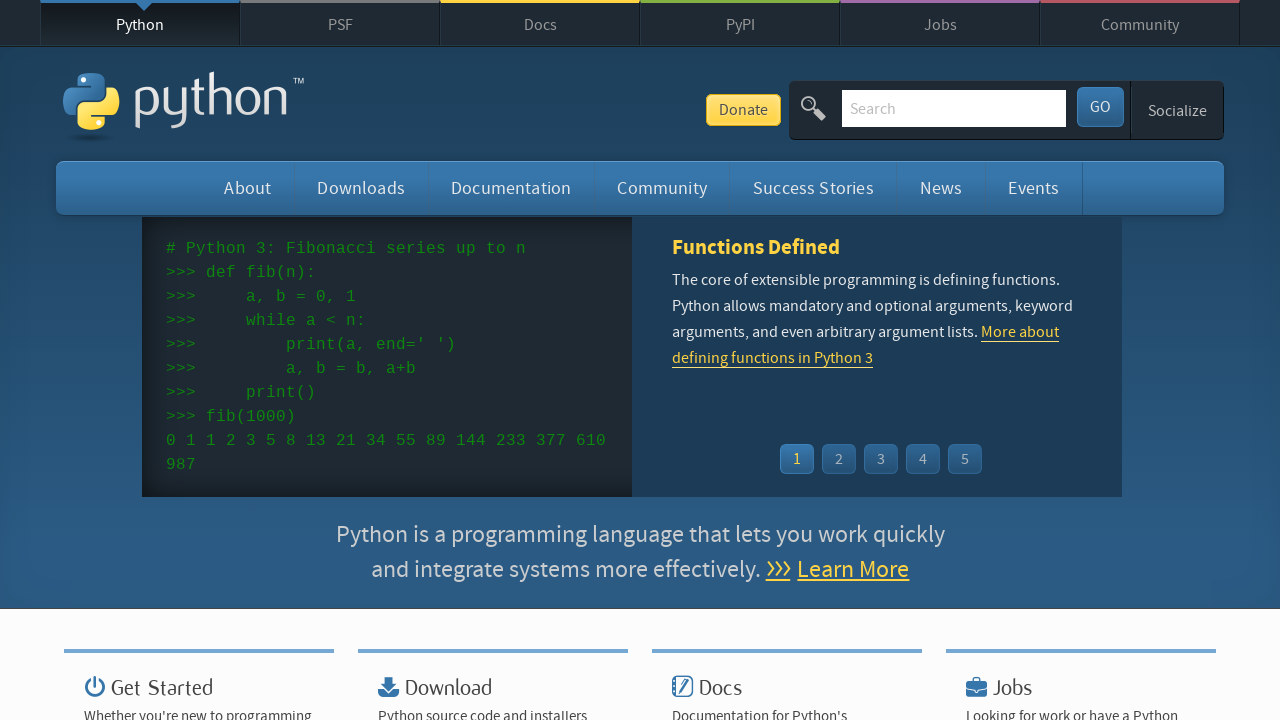

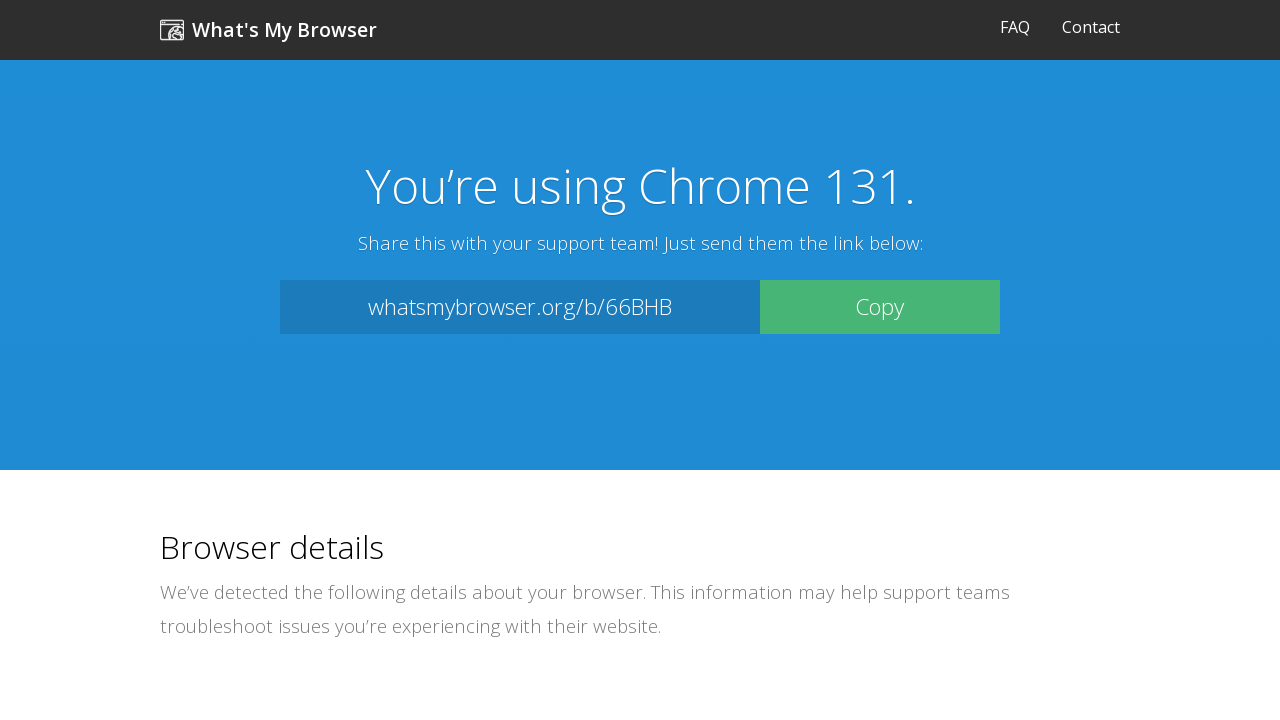